Tests the jQuery UI resizable widget by dragging the resize handle to change the element's dimensions

Starting URL: https://jqueryui.com/resizable/

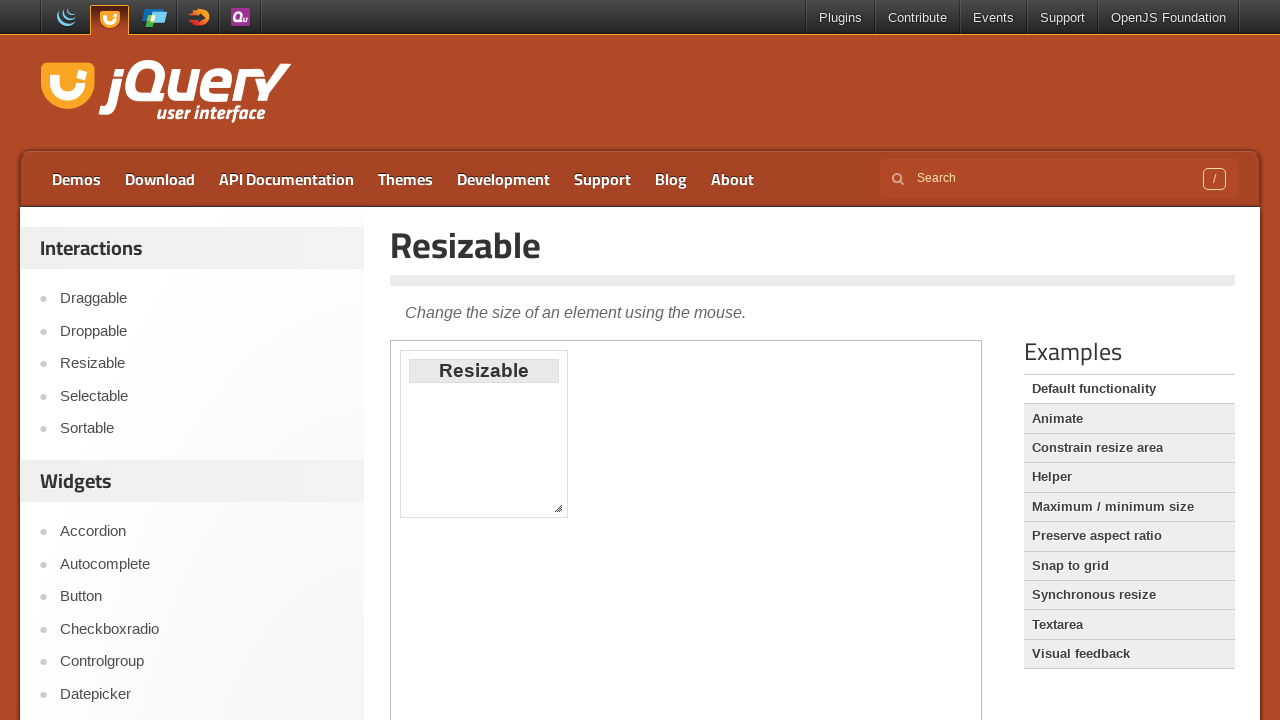

Located iframe containing resizable demo
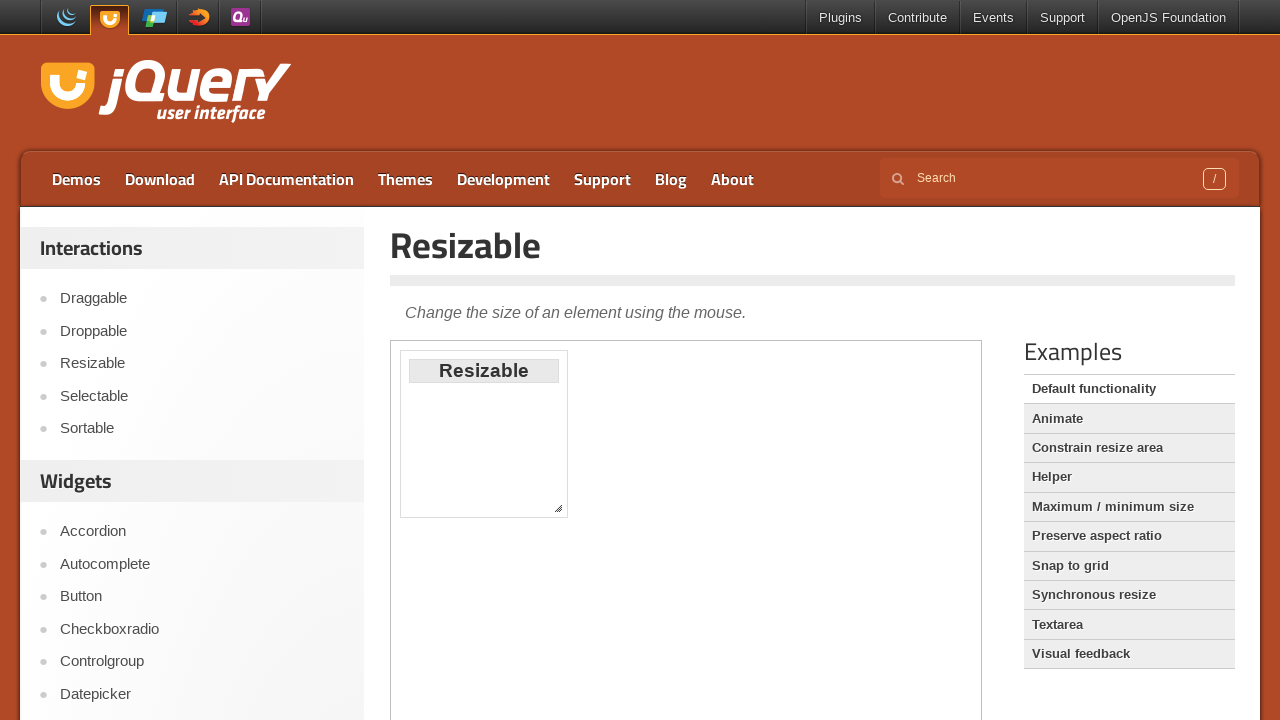

Located resize handle in bottom-right corner
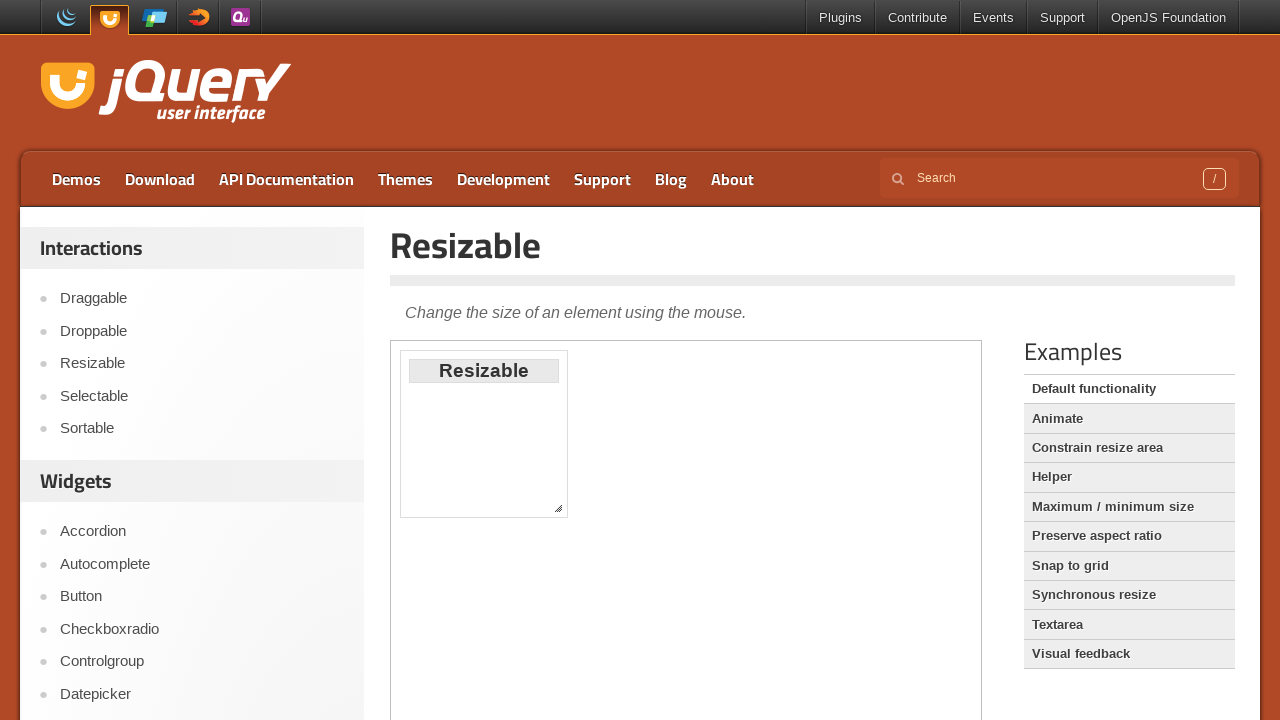

Hovered over resize handle at (558, 508) on xpath=//div[@class='demo-list']//following::iframe >> internal:control=enter-fra
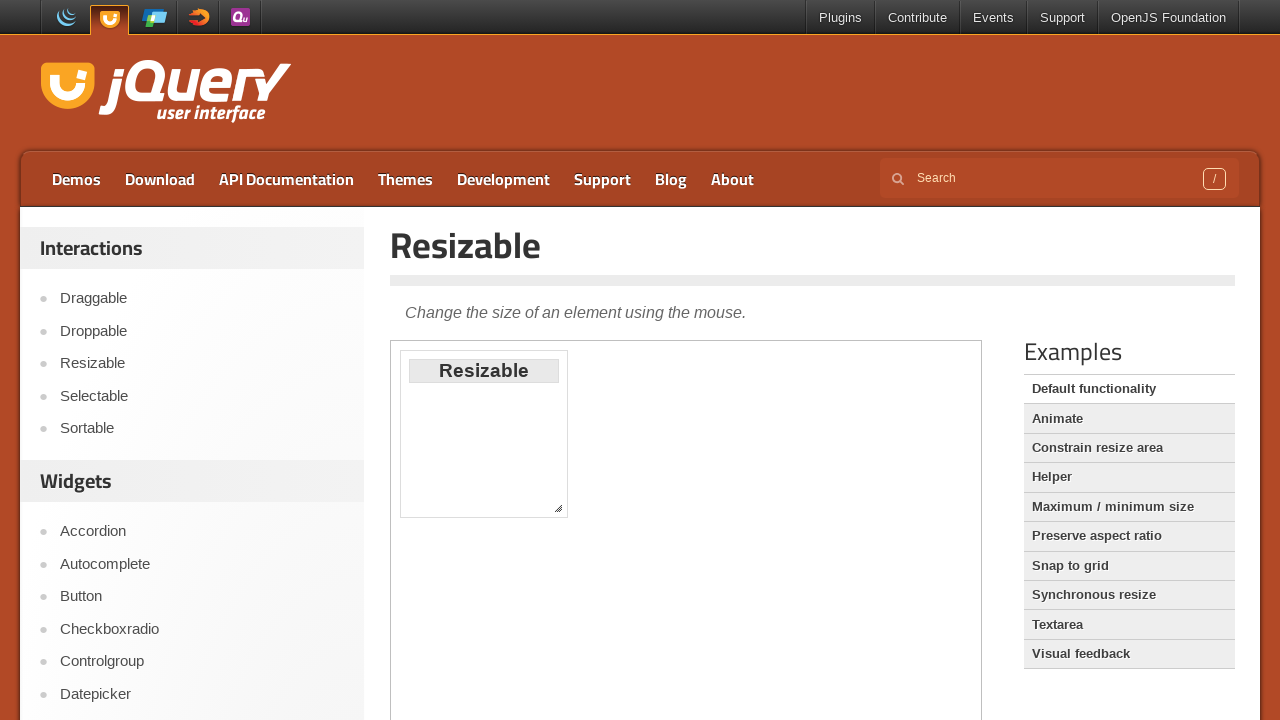

Pressed mouse button down on resize handle at (558, 508)
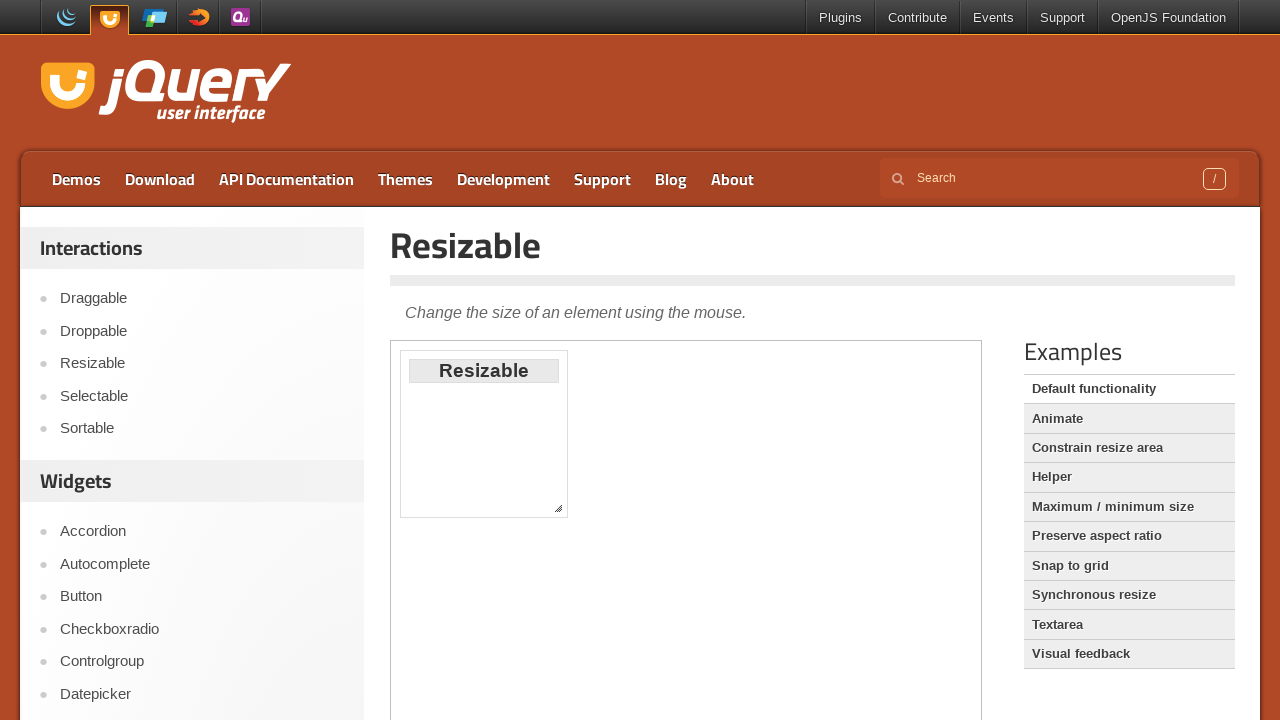

Dragged resize handle left and up to change element dimensions at (472, 439)
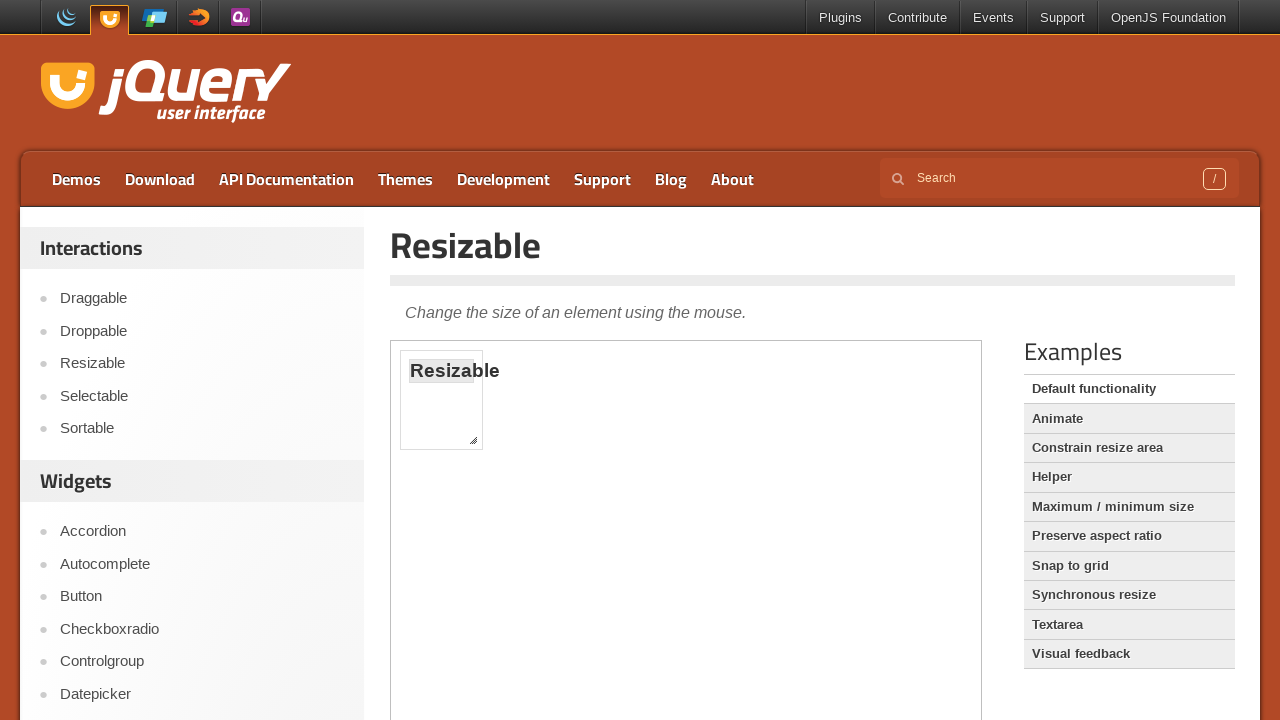

Released mouse button to complete resize operation at (472, 439)
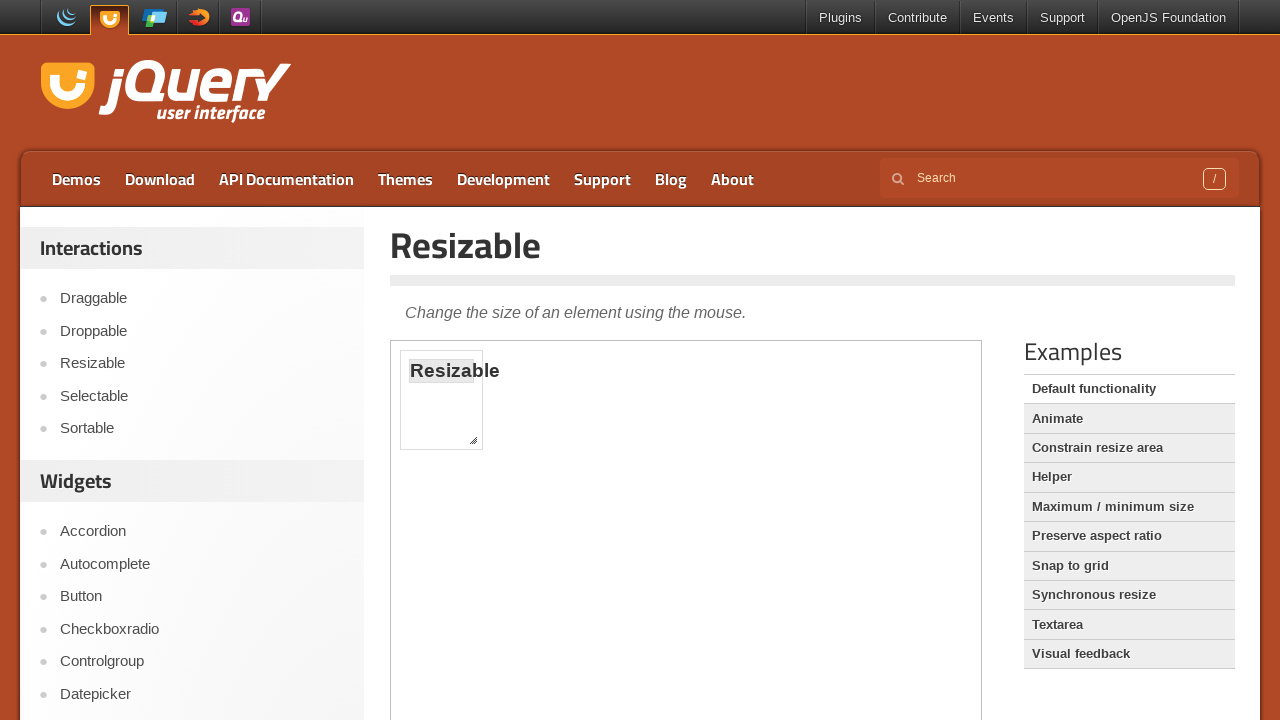

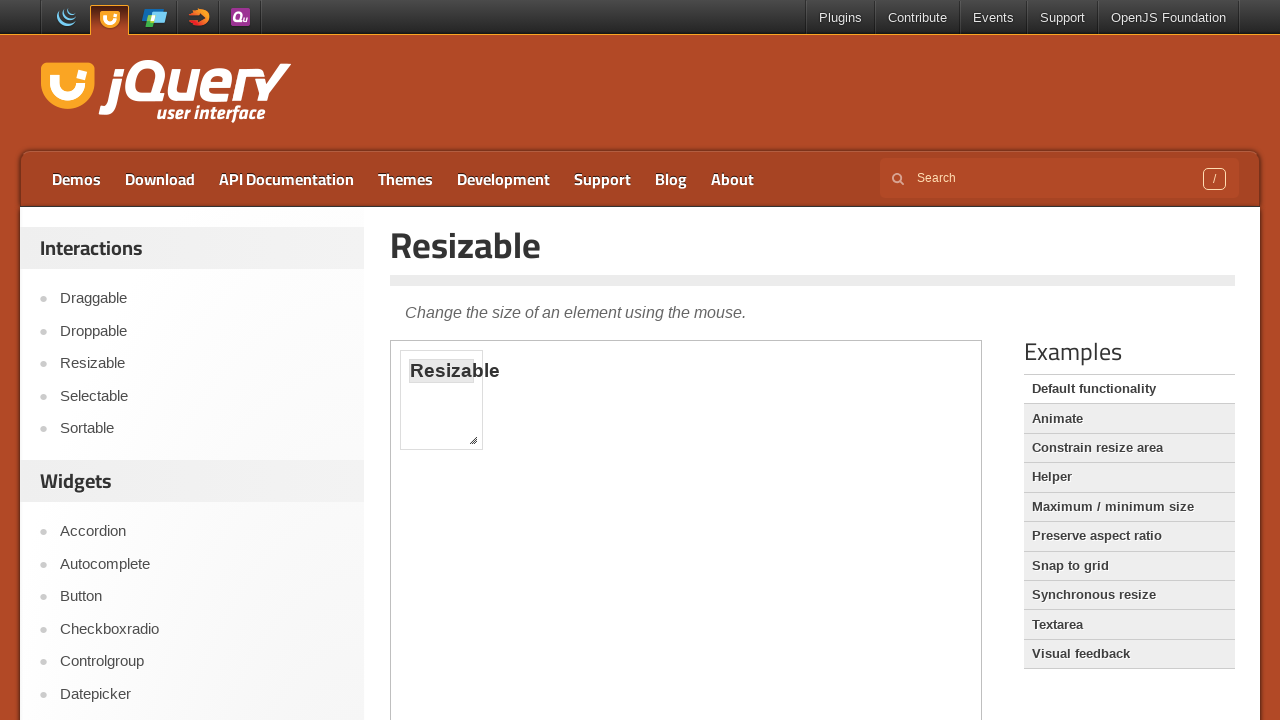